Tests login form error handling with correct username but wrong password, expecting error alert

Starting URL: https://claruswaysda.github.io/signIn.html

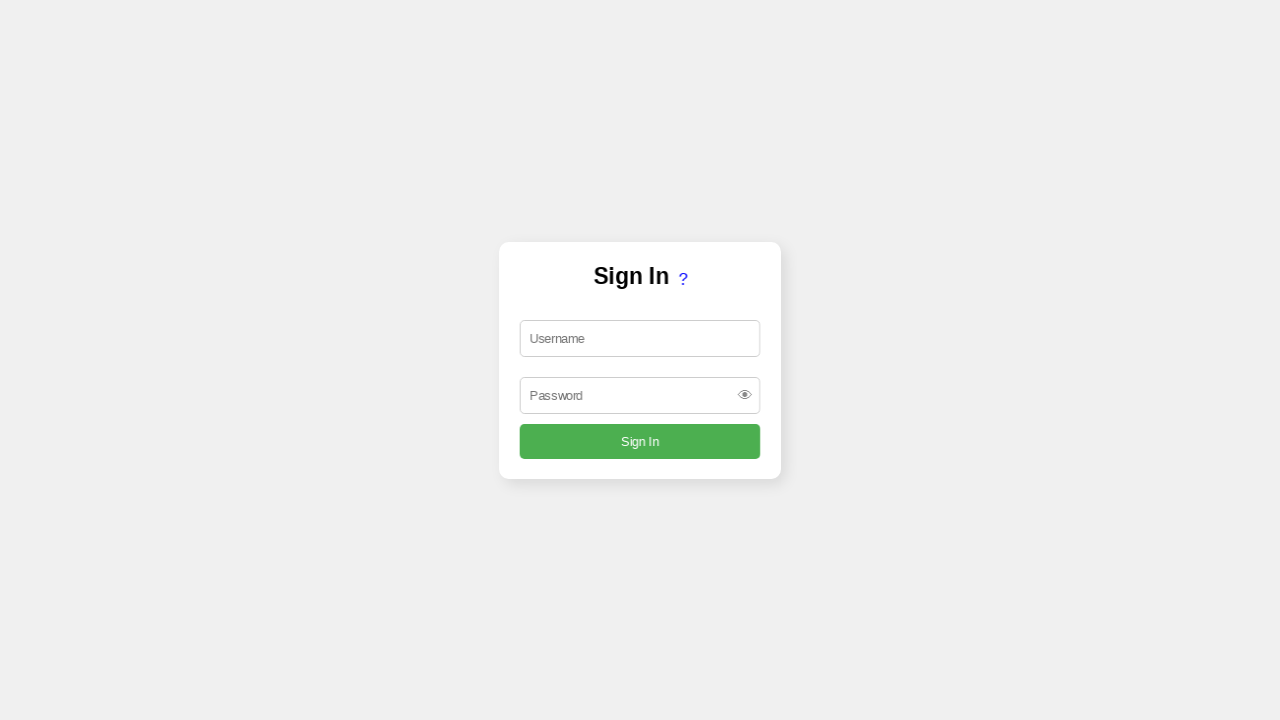

Filled username field with 'admin' on #username
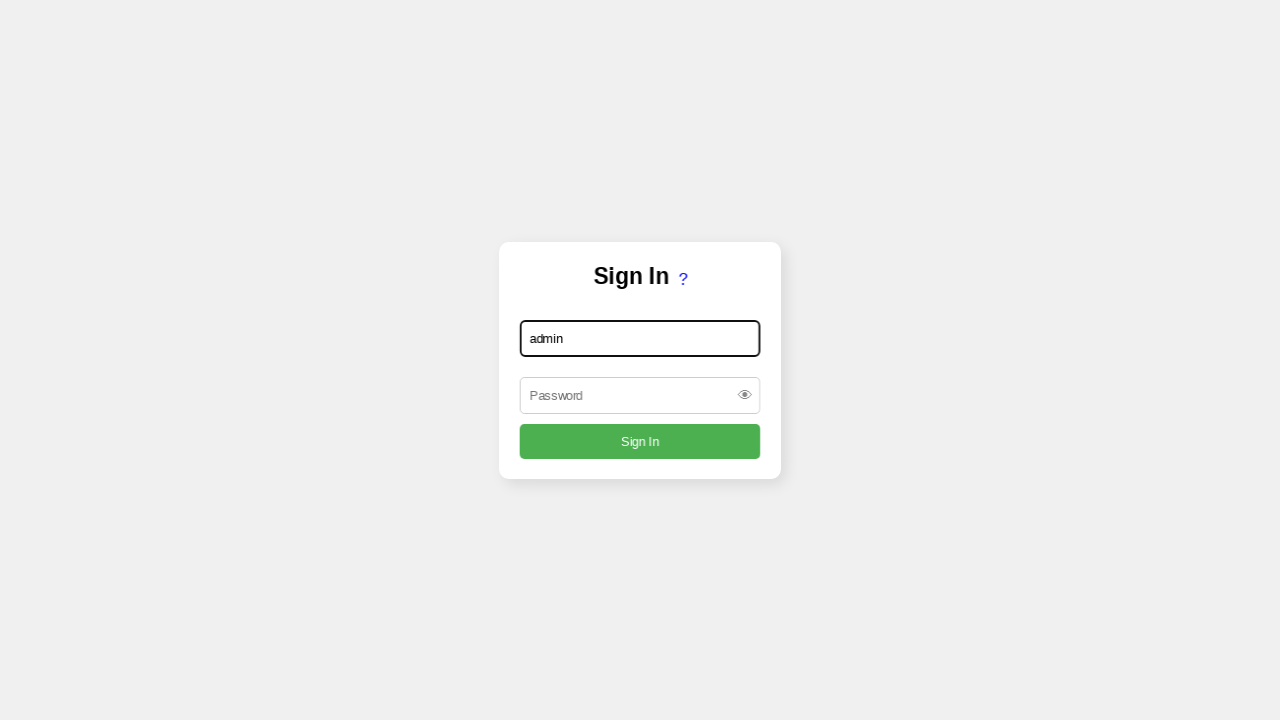

Filled password field with wrong password '.123' on #password
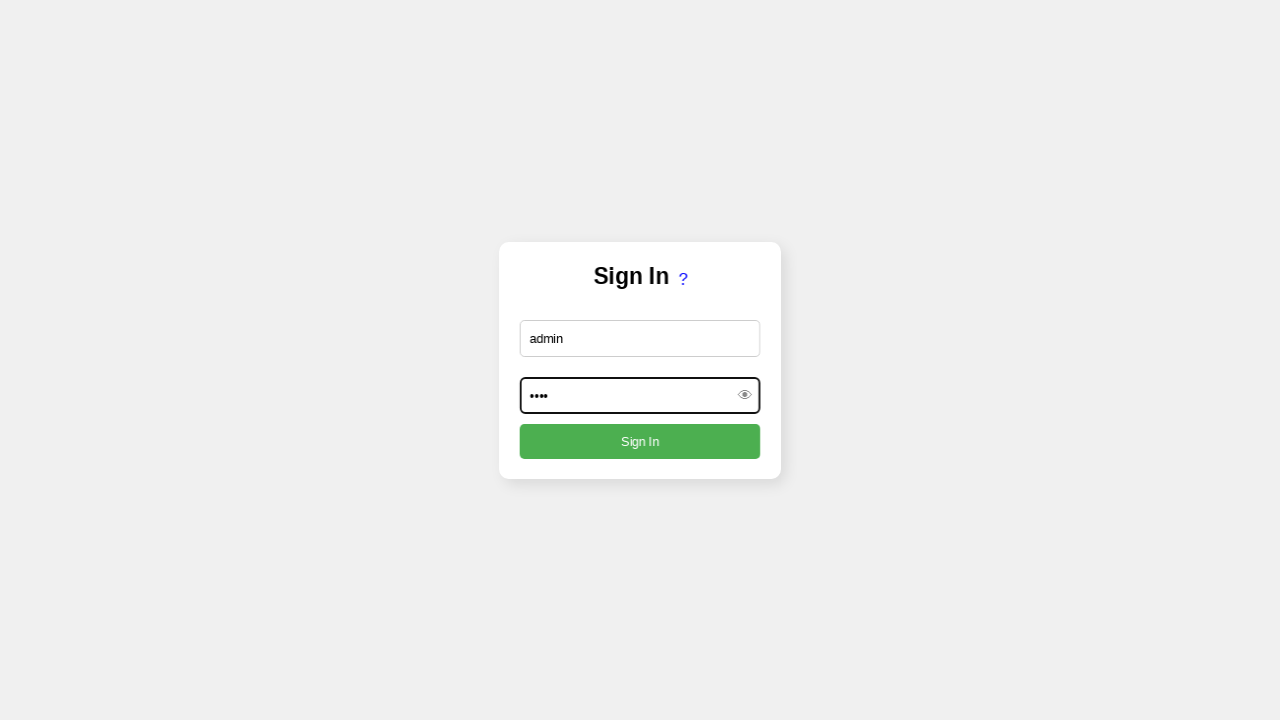

Clicked submit button to attempt login at (640, 441) on input[type='submit']
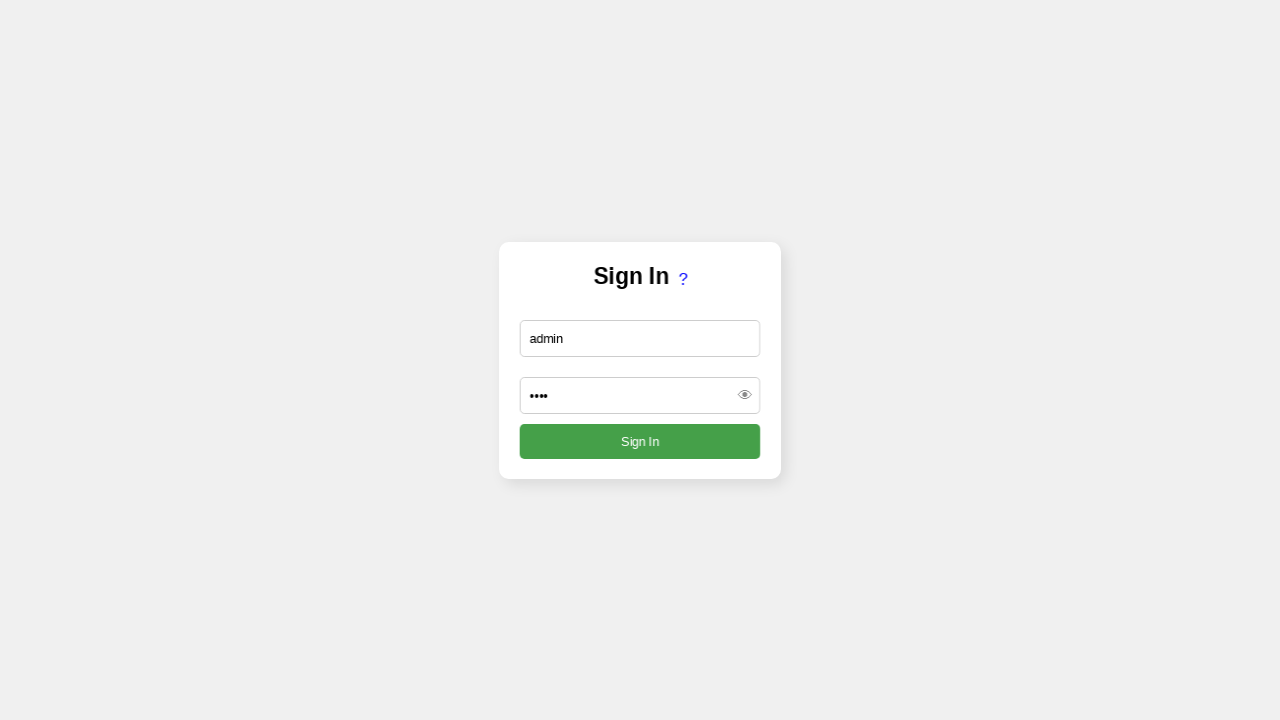

Waited for error alert to appear
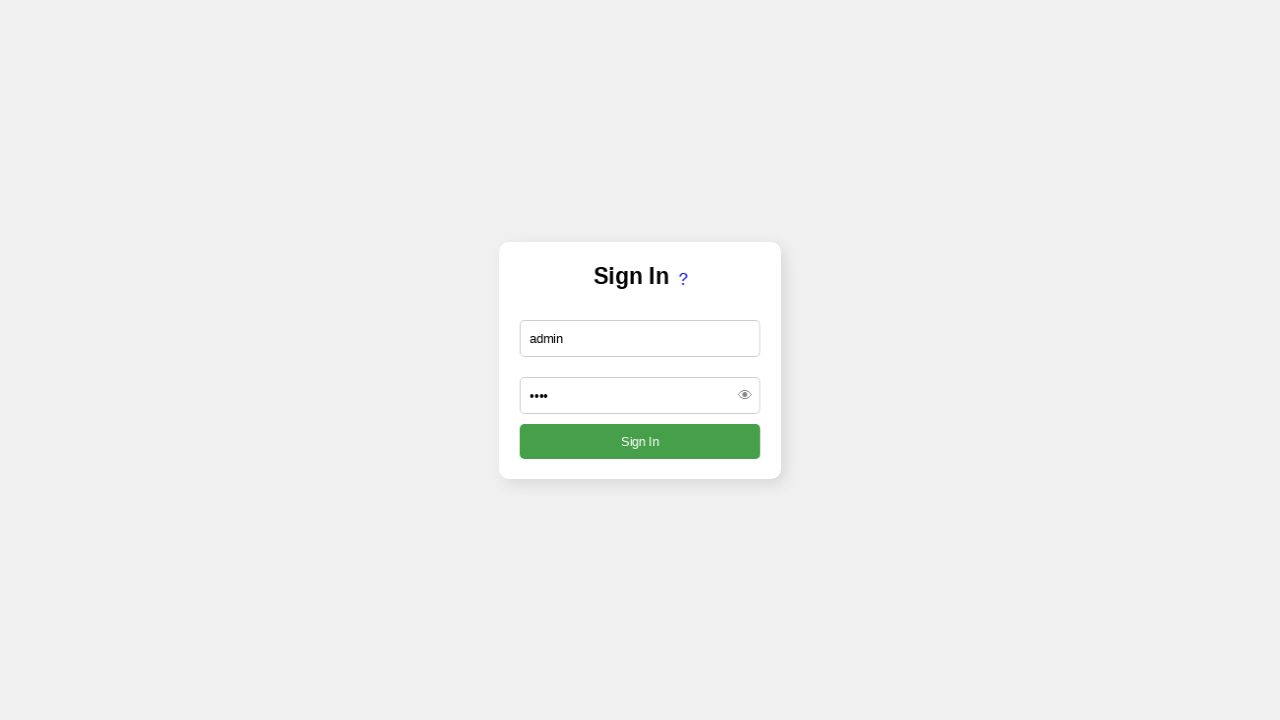

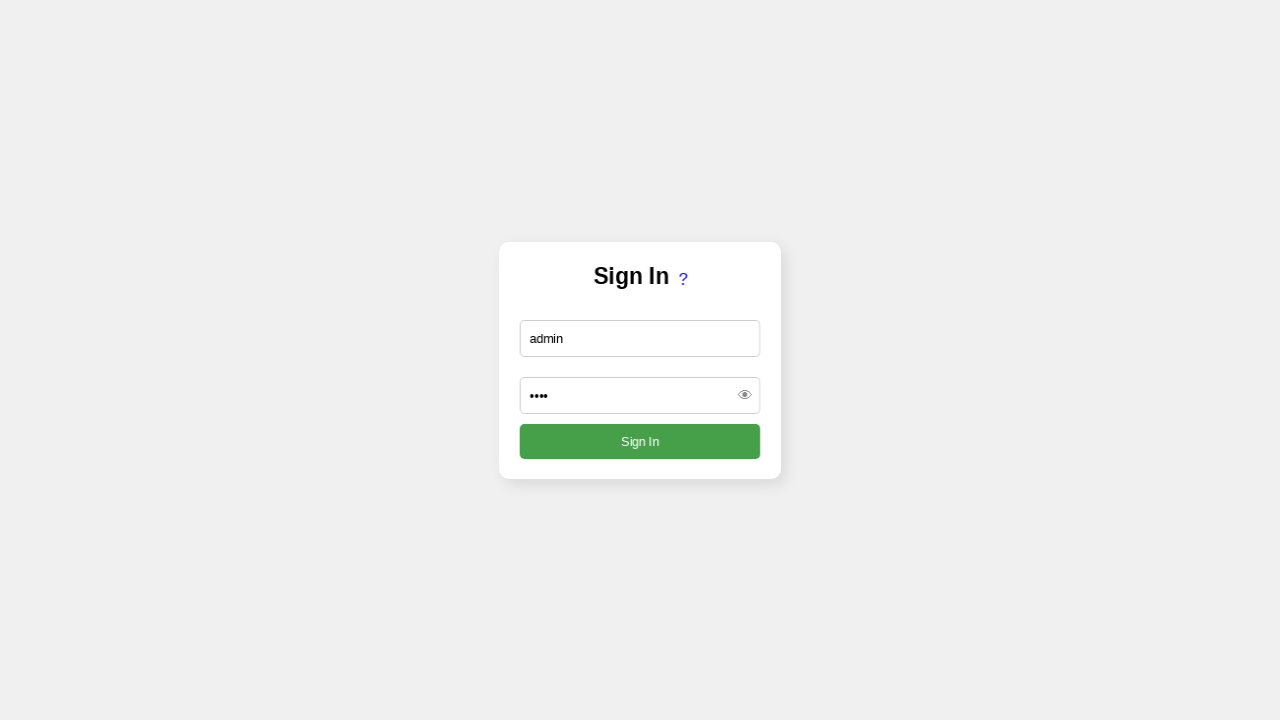